Tests a registration form by filling in first name, last name, and email fields, submitting the form, and verifying the success message is displayed.

Starting URL: http://suninjuly.github.io/registration1.html

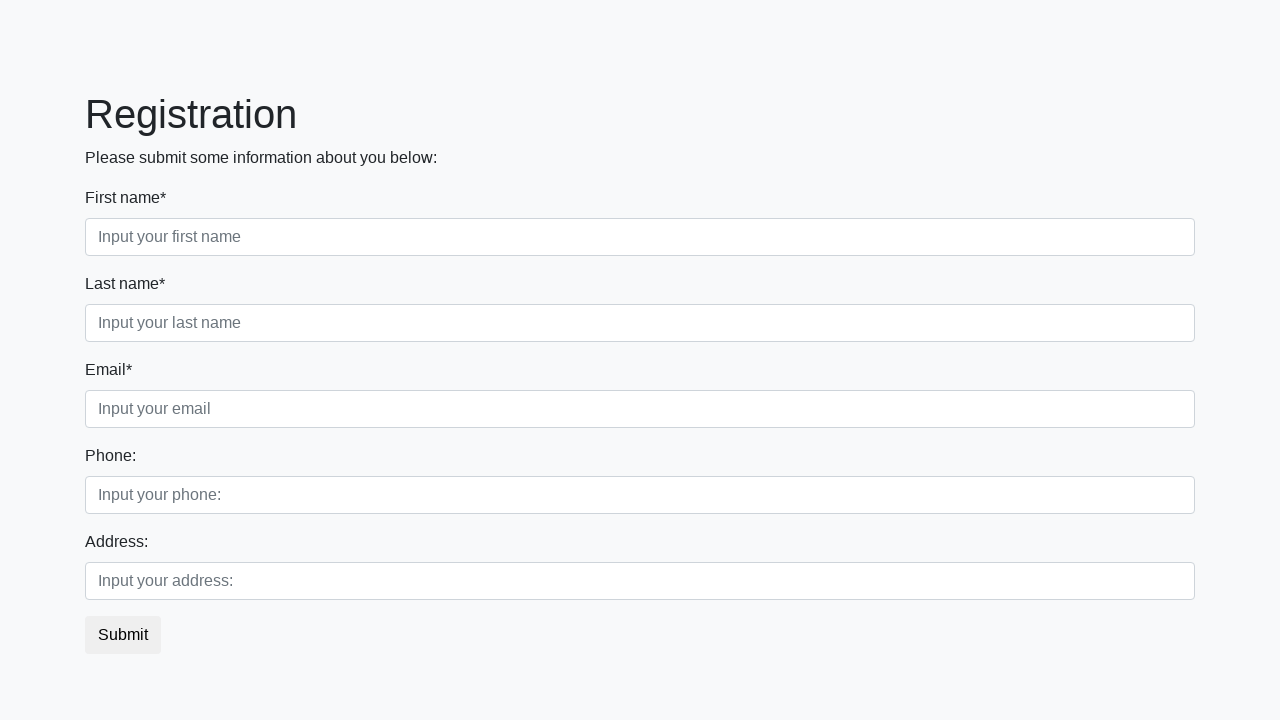

Filled first name field with 'John' on input[placeholder='Input your first name']
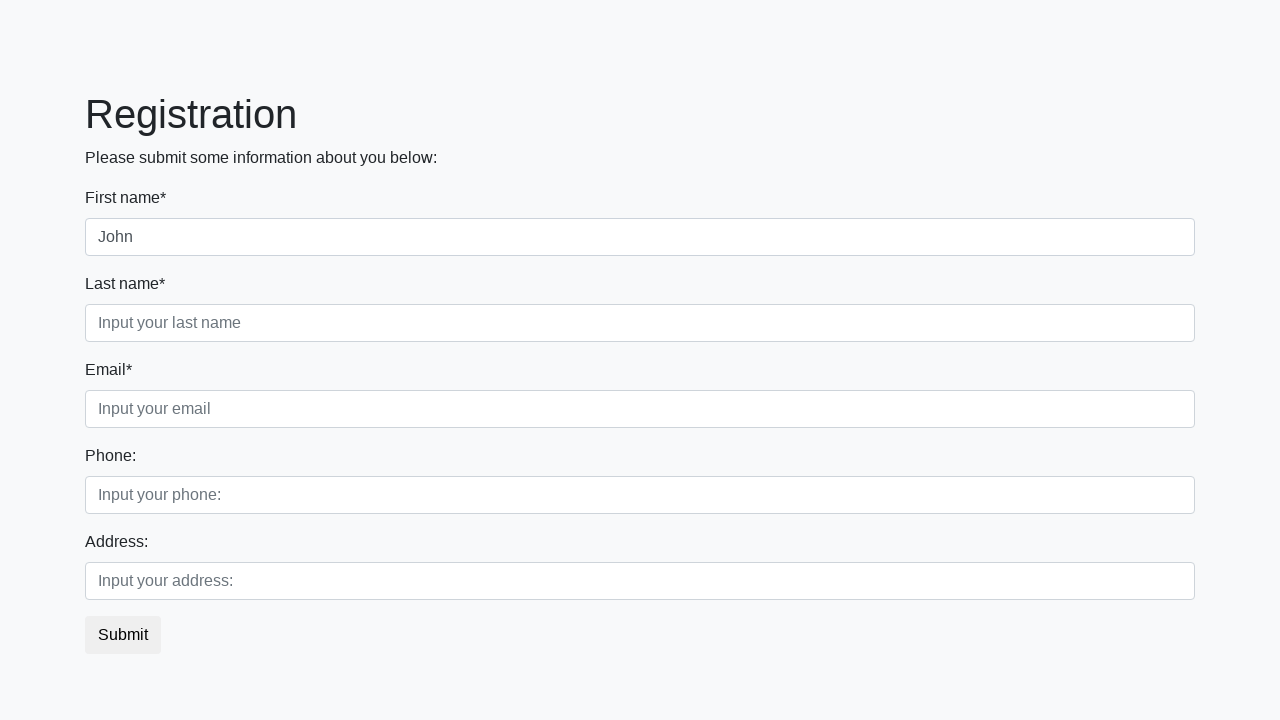

Filled last name field with 'Smith' on input[placeholder='Input your last name']
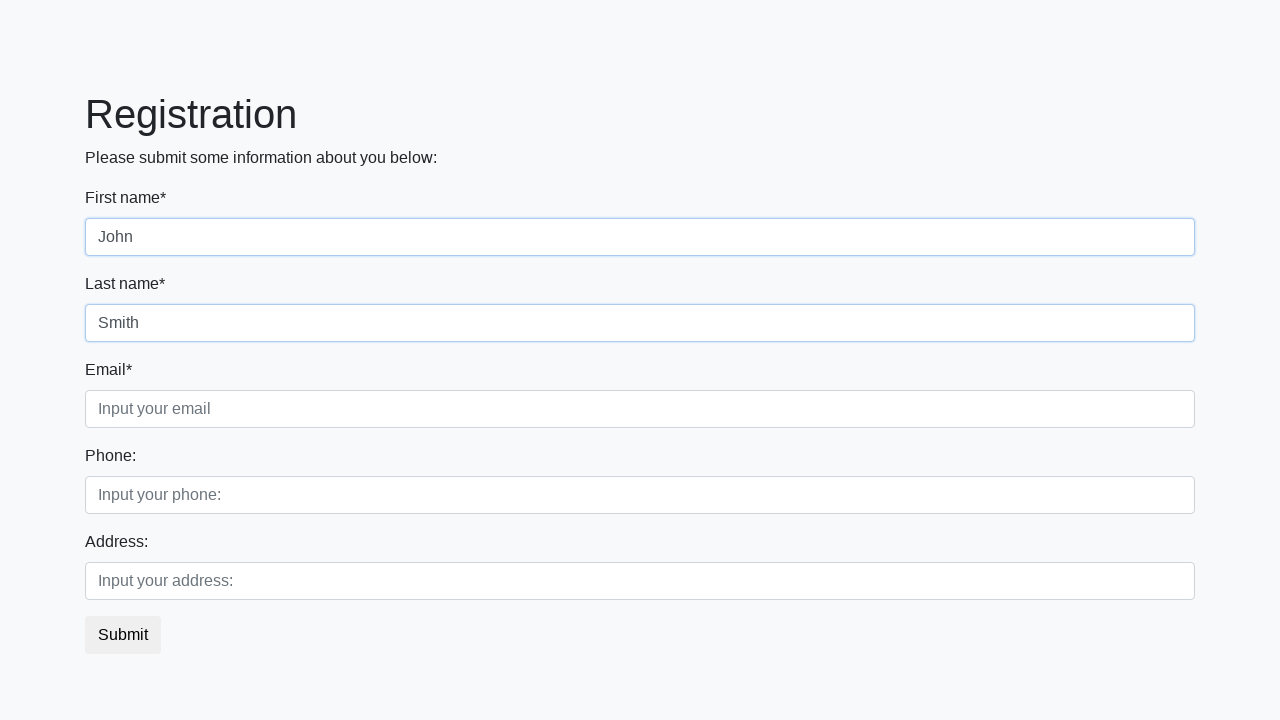

Filled email field with 'john.smith@example.com' on input[placeholder='Input your email']
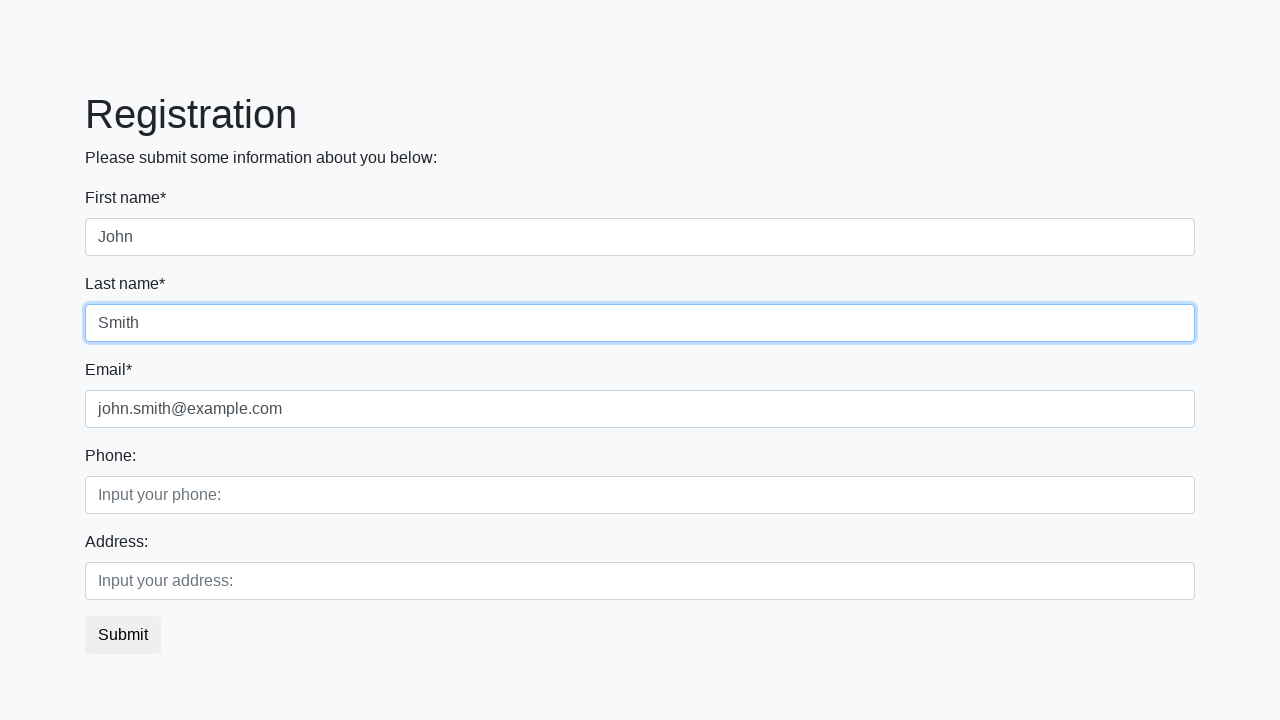

Clicked the submit button at (123, 635) on button.btn
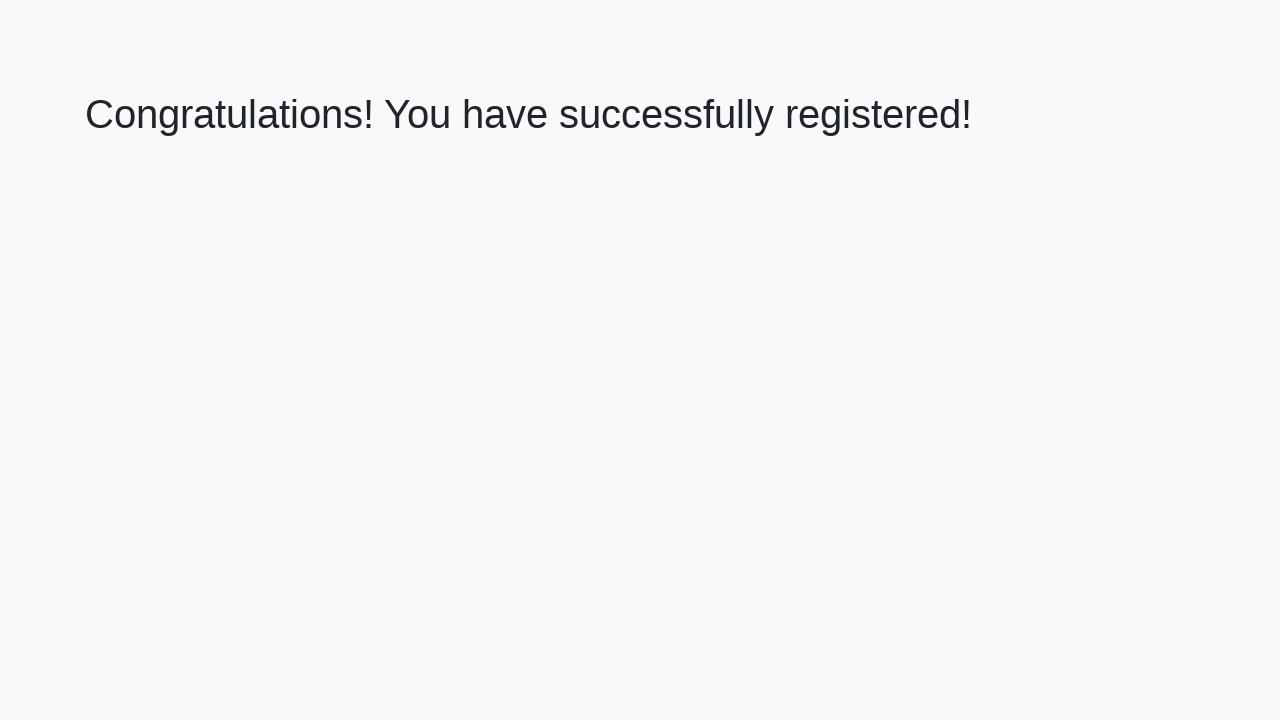

Success message heading appeared
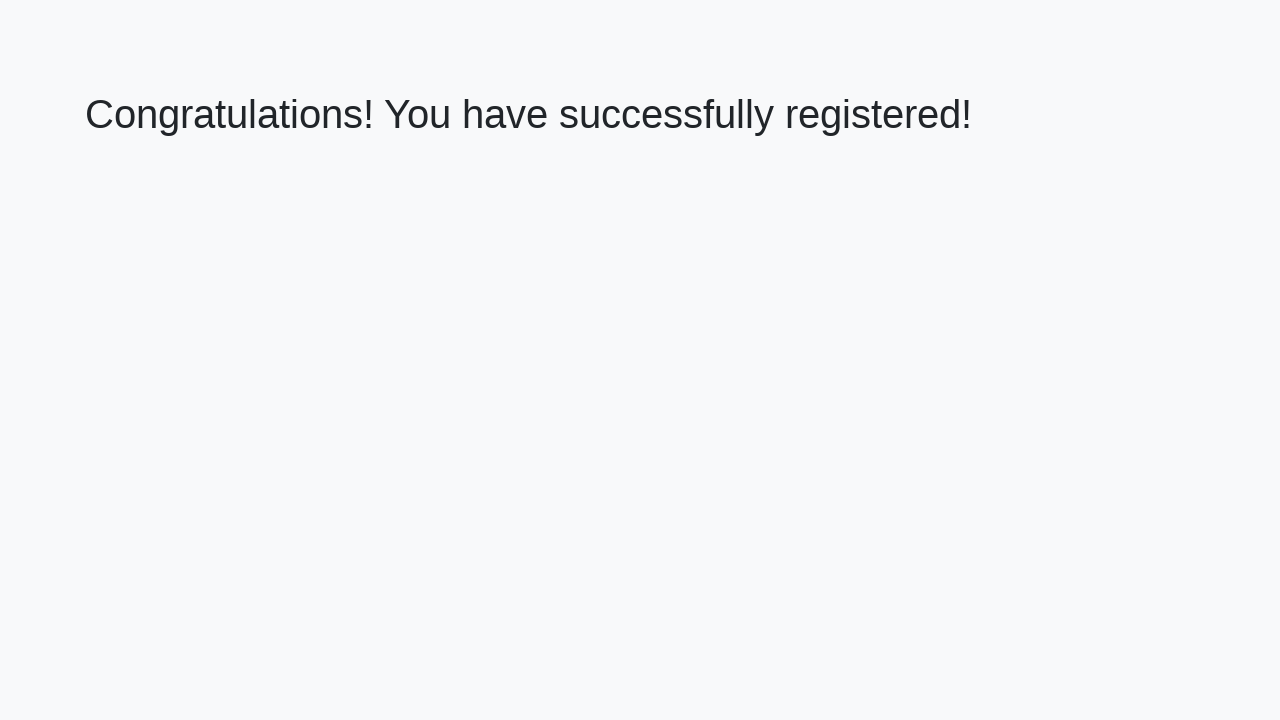

Retrieved success message text
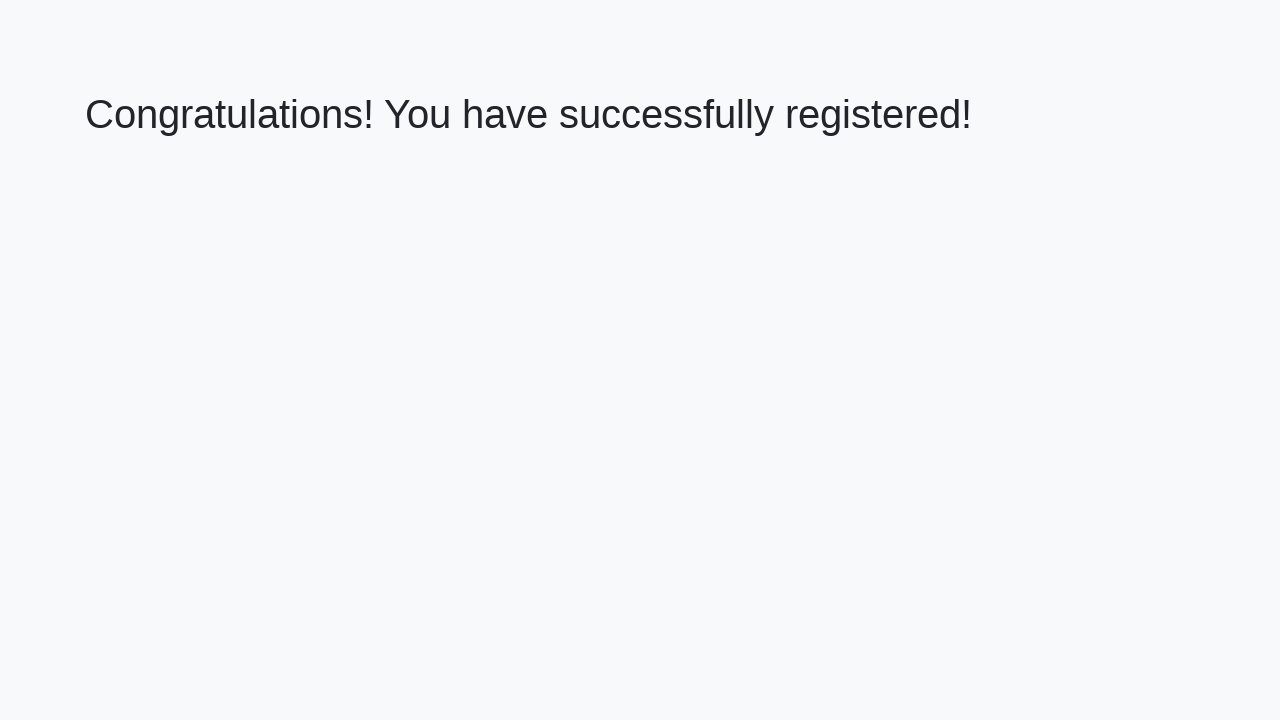

Verified success message: 'Congratulations! You have successfully registered!'
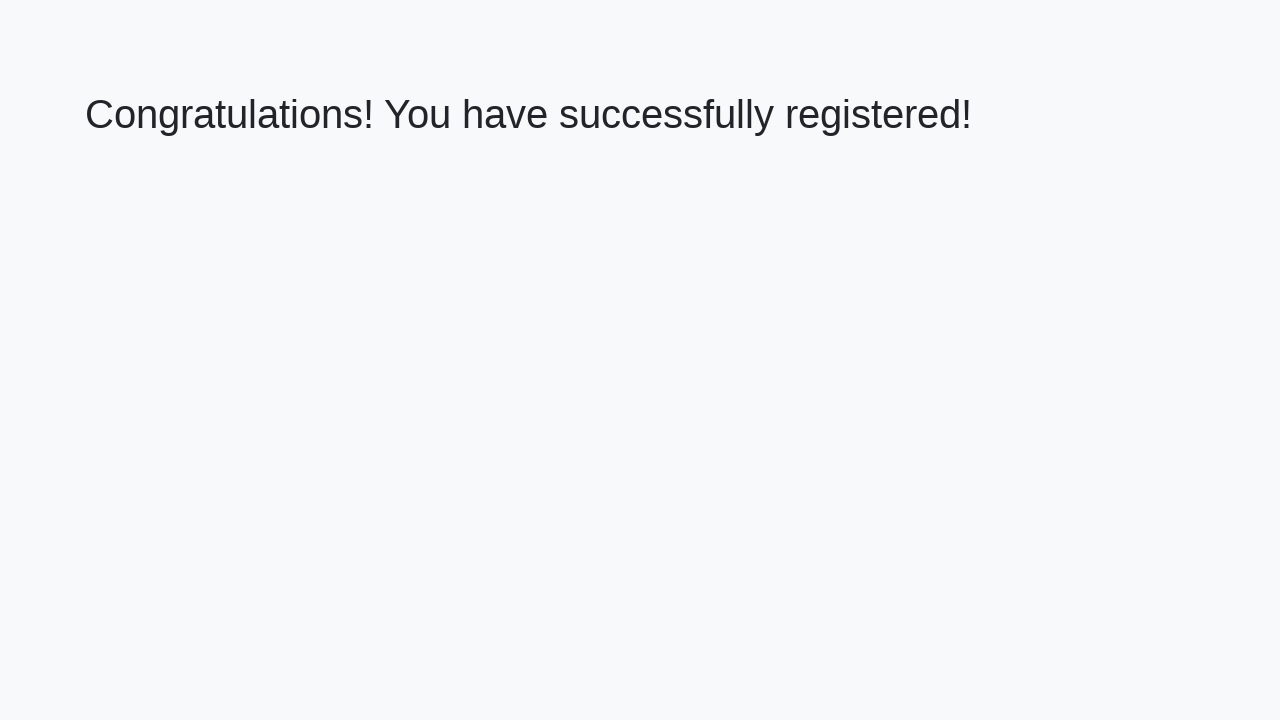

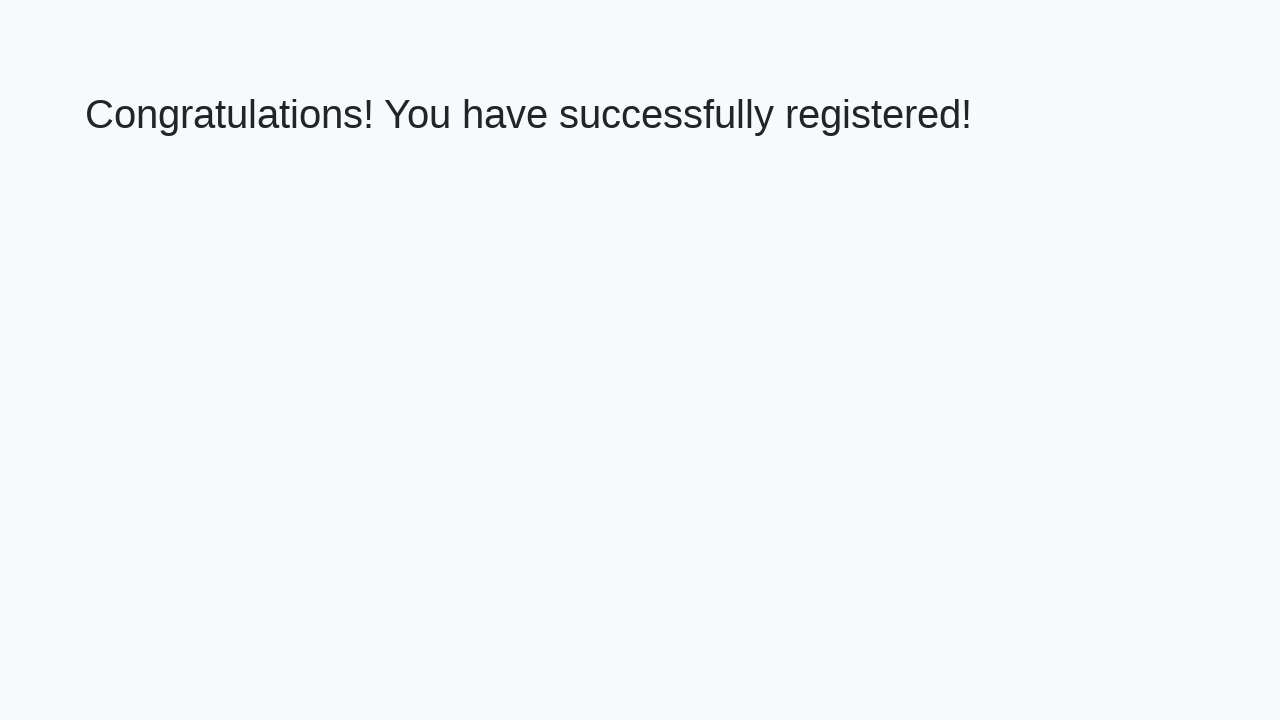